Tests an e-commerce vegetable shop by searching for products containing "ca", verifying 4 products are displayed, adding the 4th product to cart, and then finding and adding Capsicum to cart.

Starting URL: https://rahulshettyacademy.com/seleniumPractise/#/

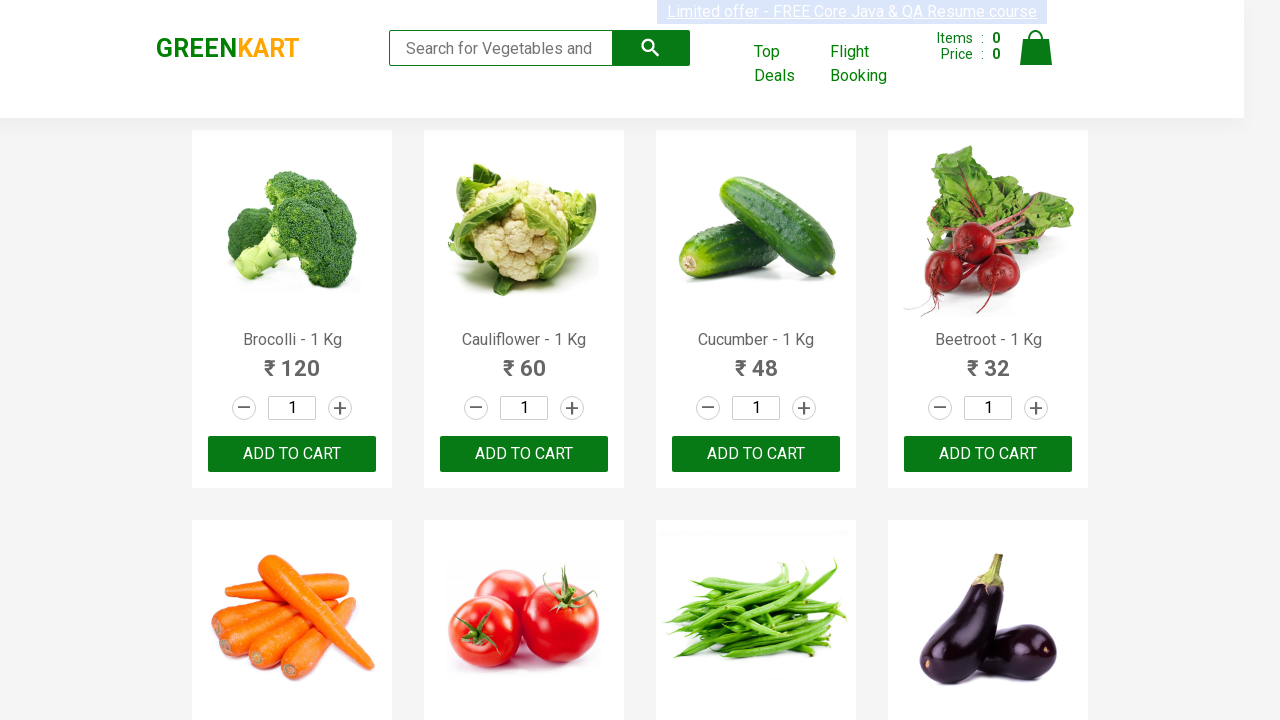

Filled search box with 'ca' to filter products on .search-keyword
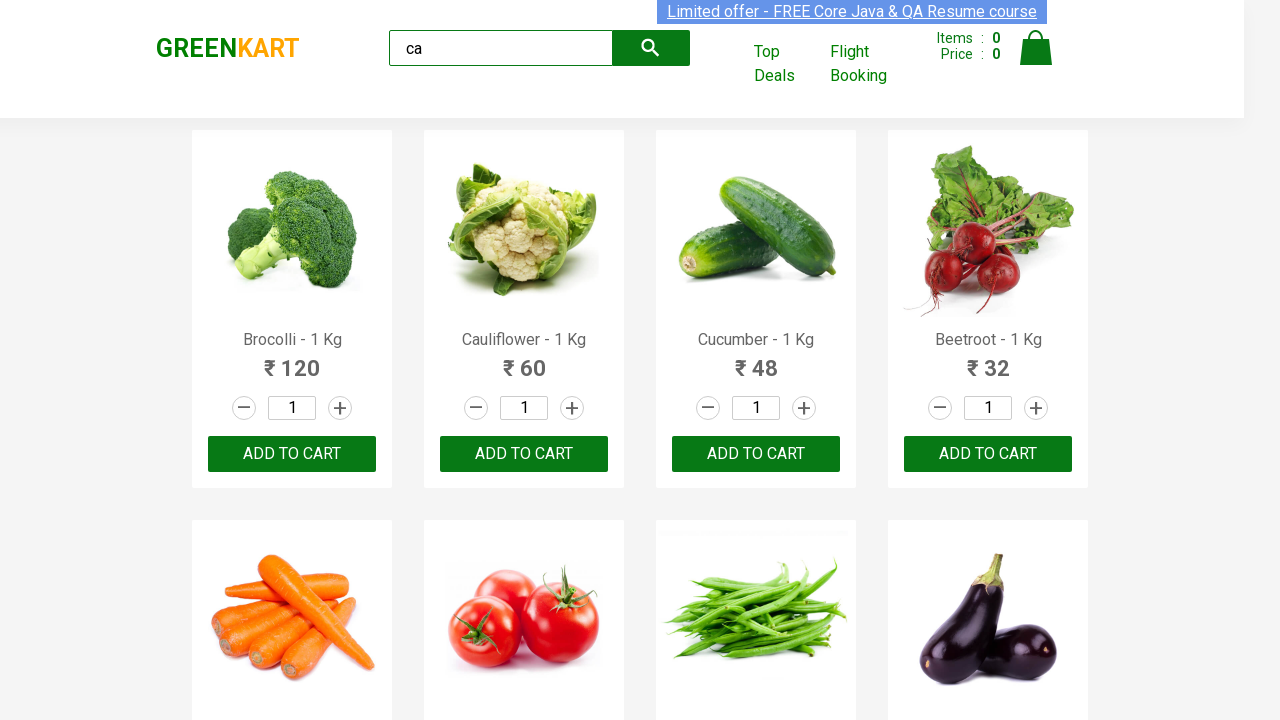

Waited for filtered products to be visible
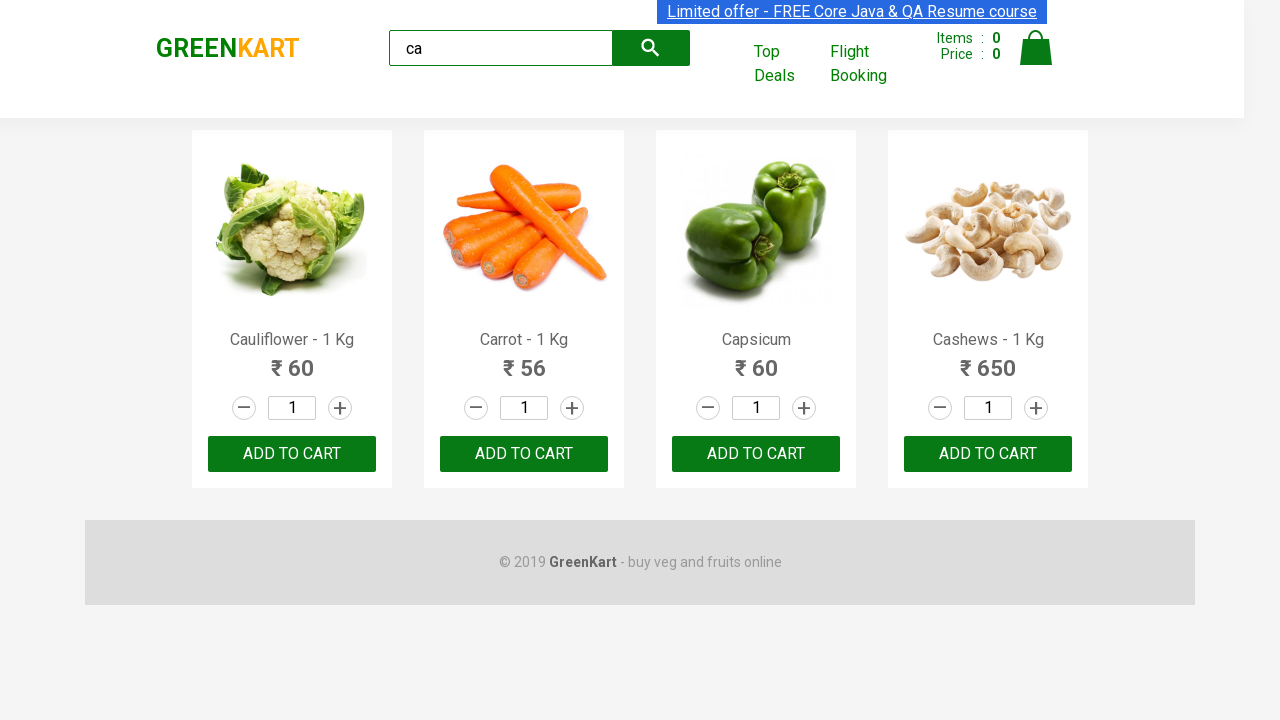

Located visible product elements
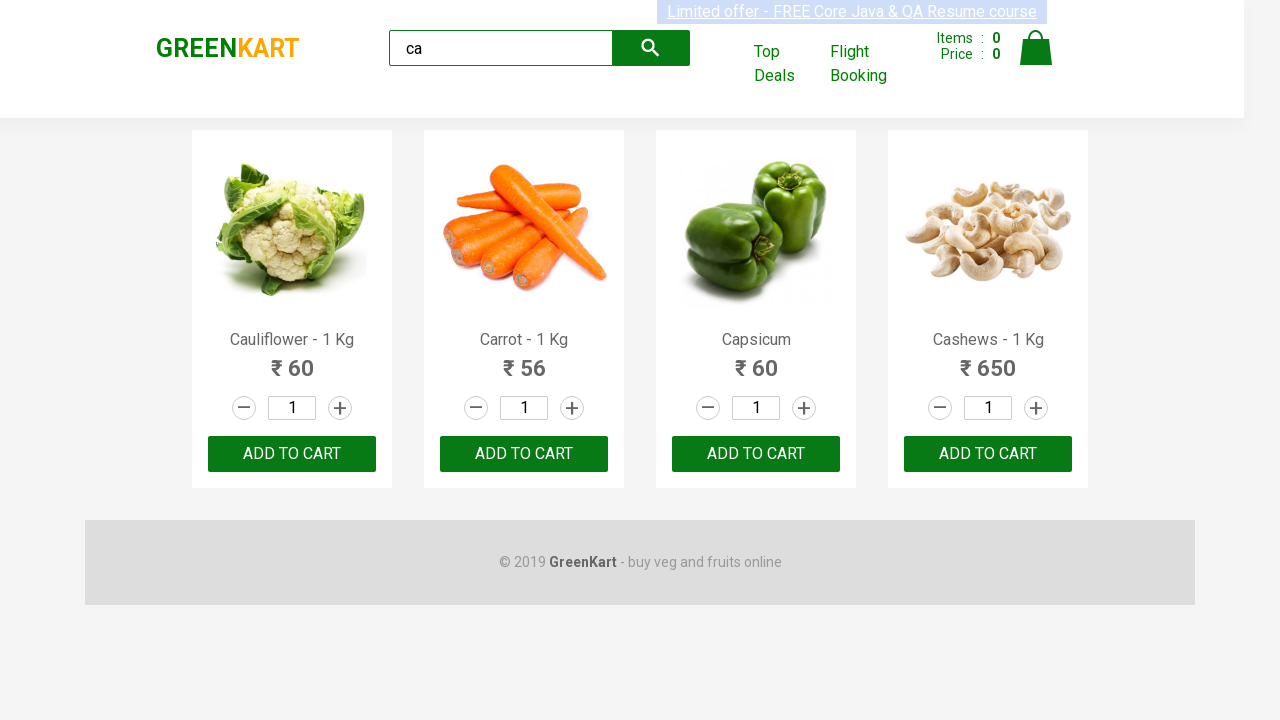

Clicked ADD TO CART button on the 4th product at (988, 454) on .products .product >> nth=3 >> text=ADD TO CART
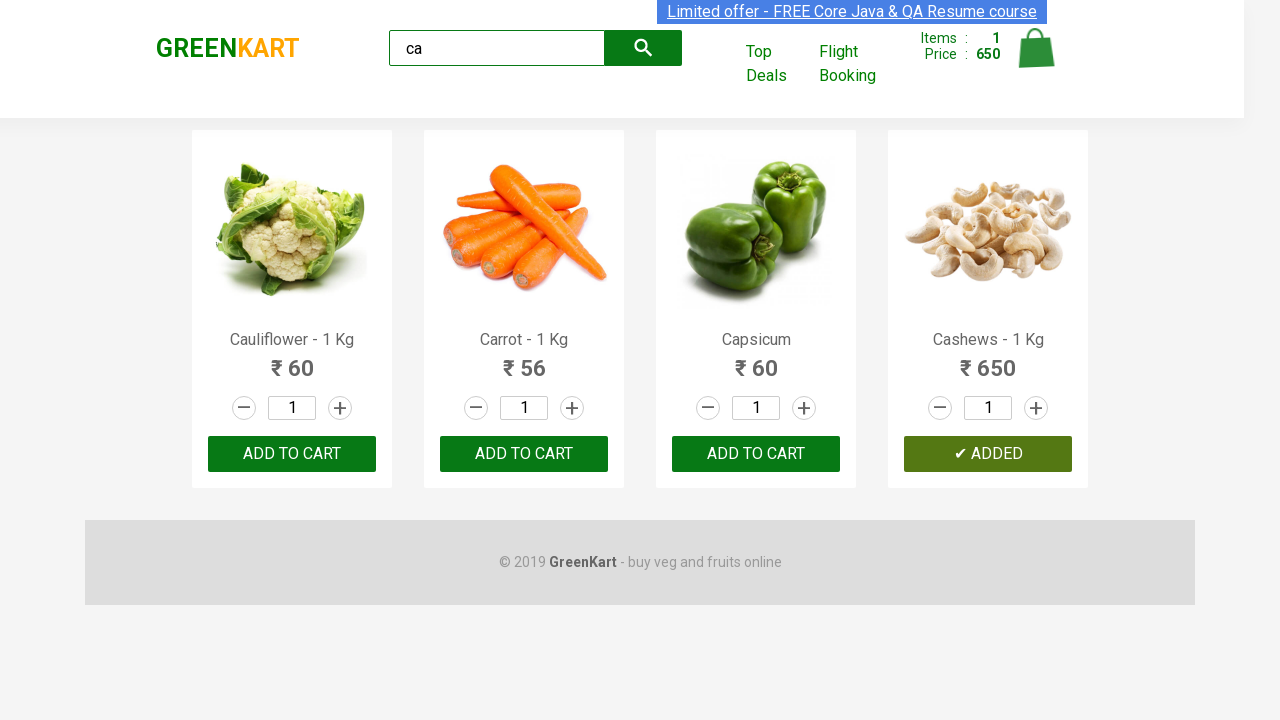

Retrieved all product elements
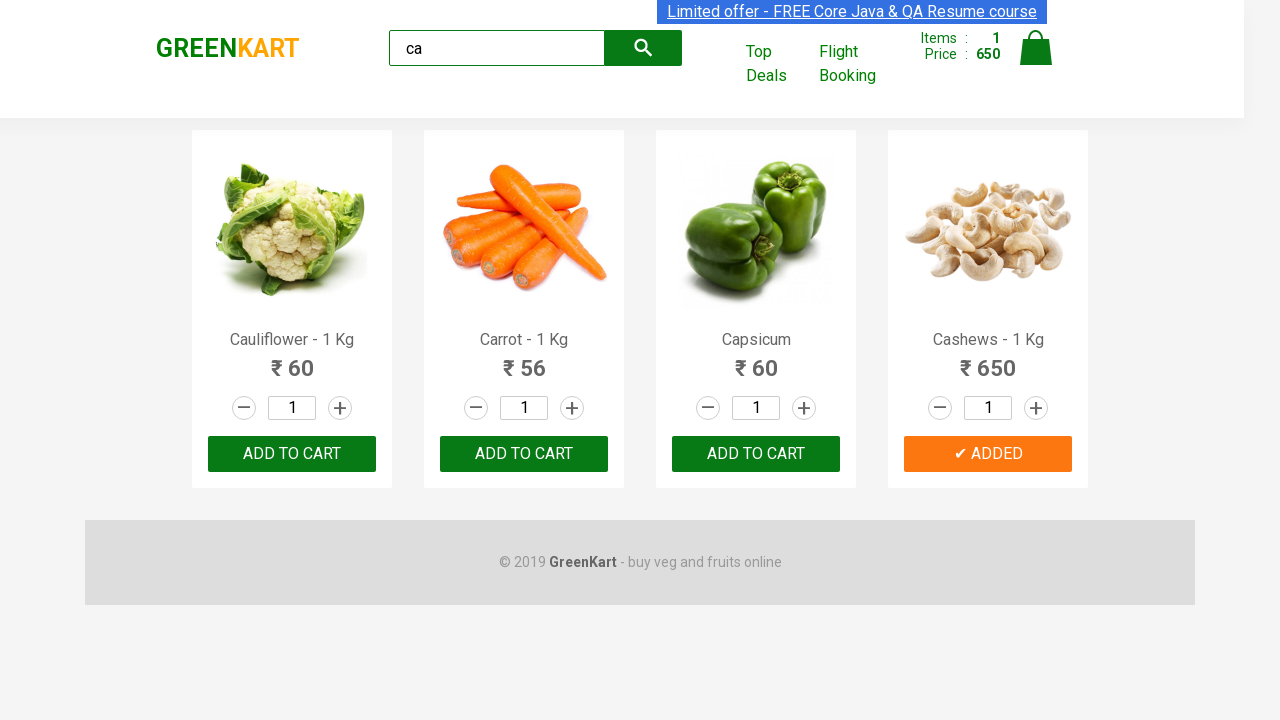

Checked product name: Cauliflower - 1 Kg
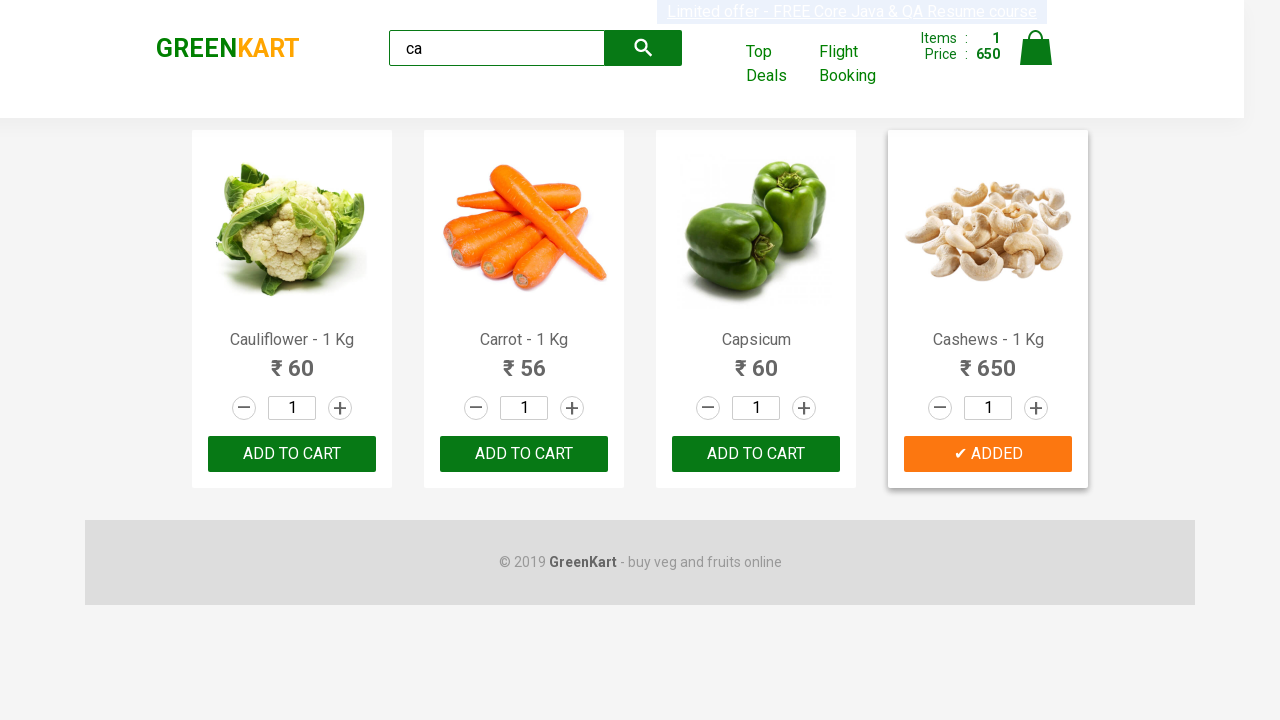

Checked product name: Carrot - 1 Kg
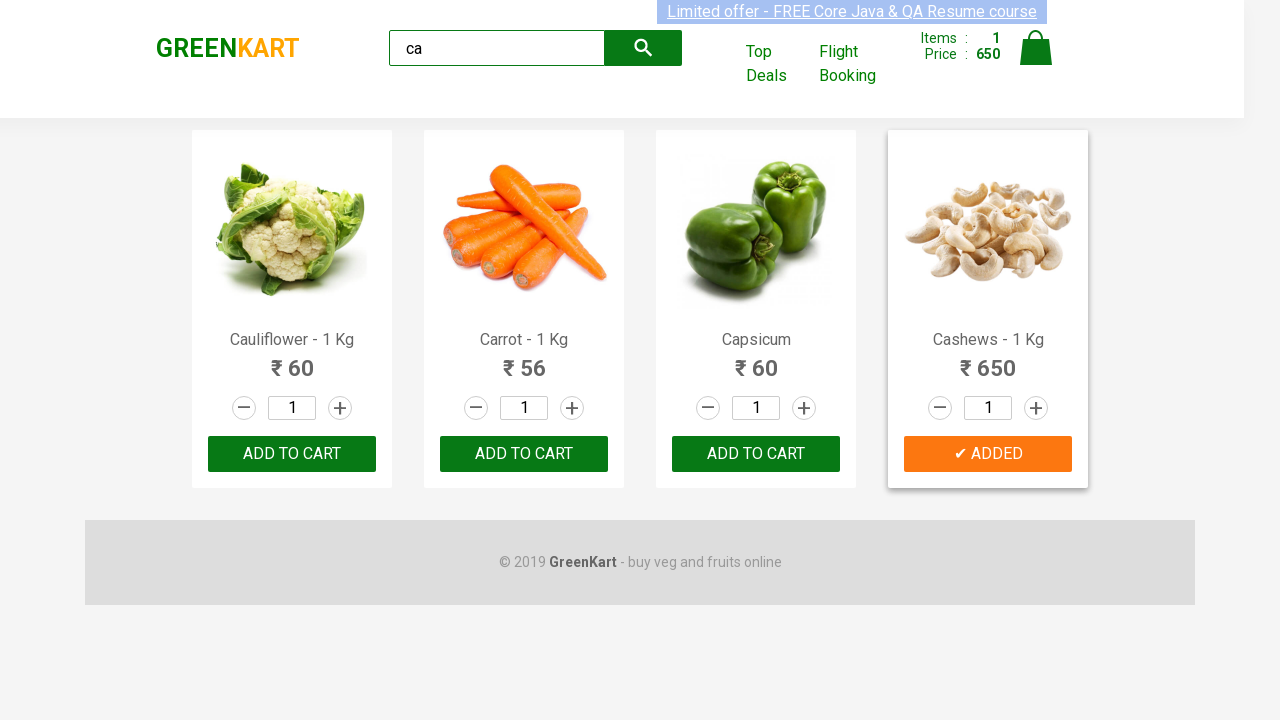

Checked product name: Capsicum
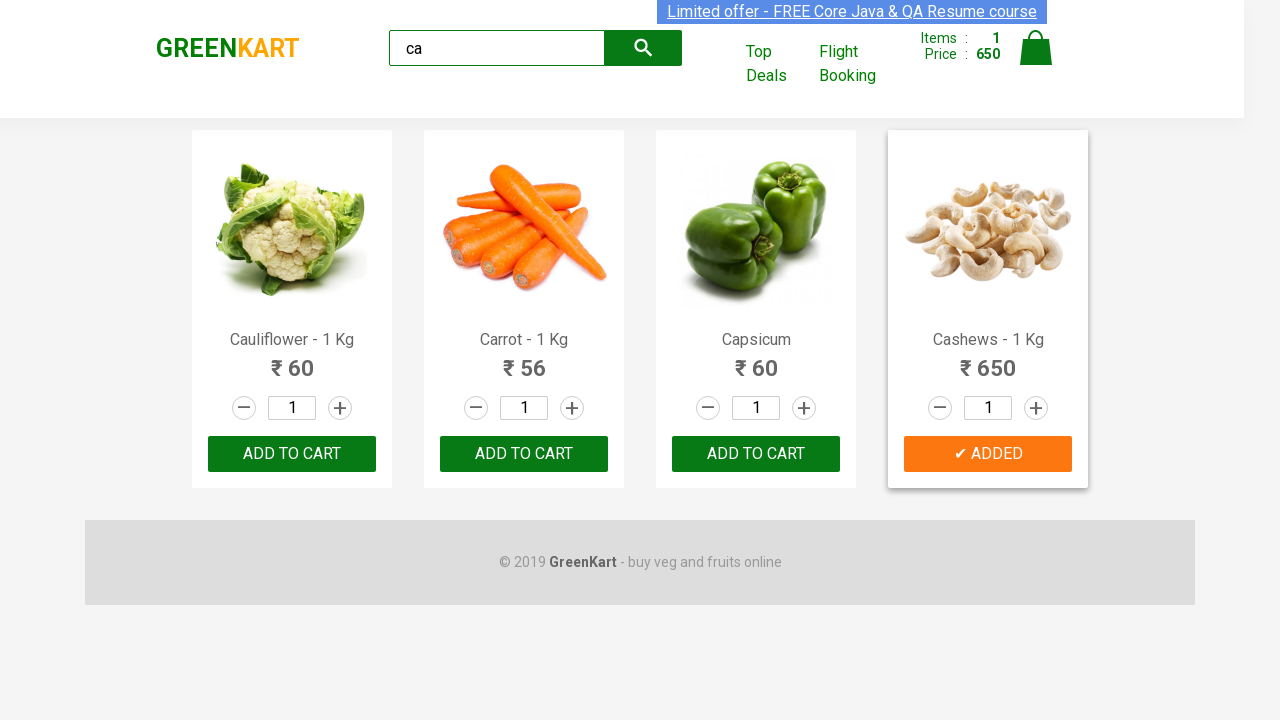

Found Capsicum product and clicked its ADD TO CART button at (756, 454) on .products .product >> nth=2 >> button
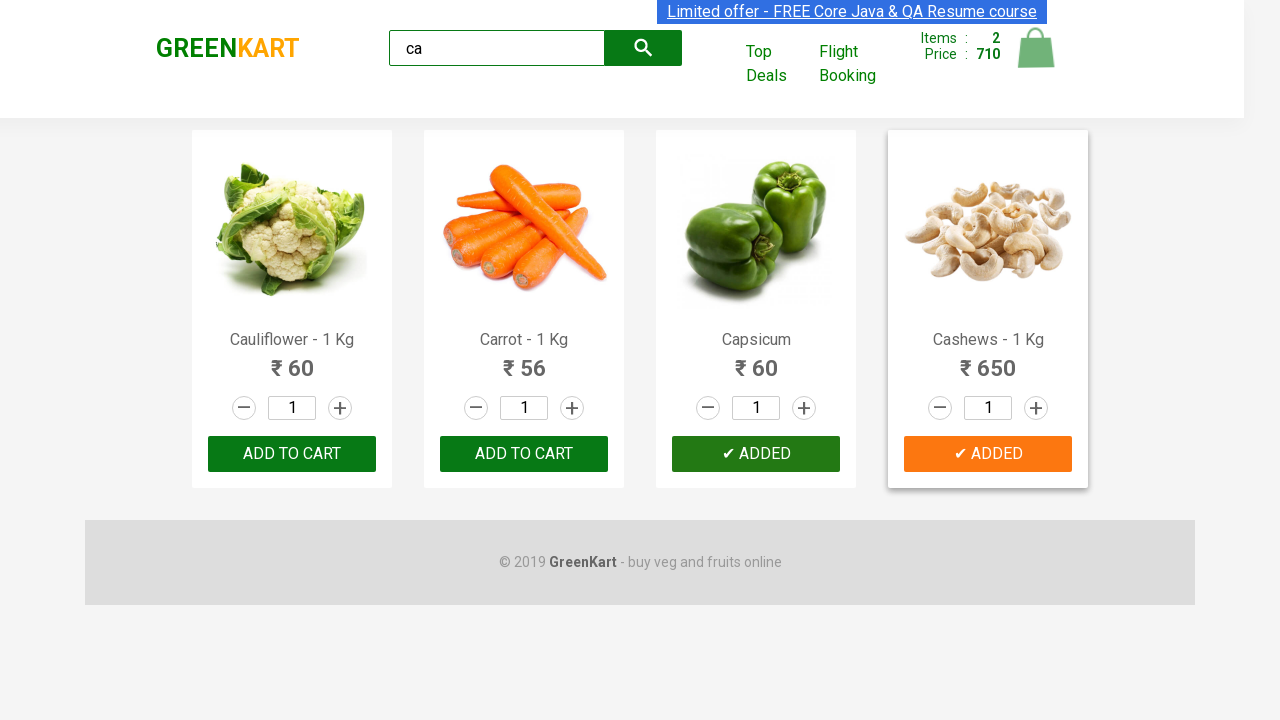

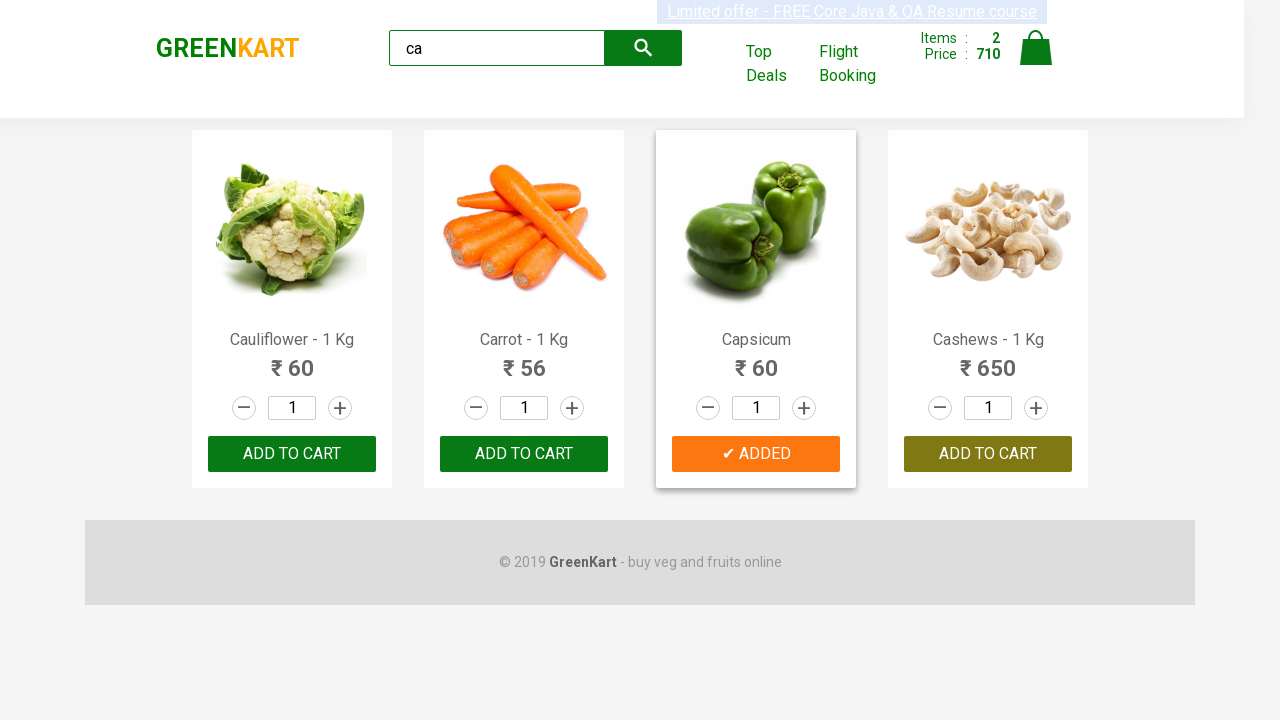